Navigates through dynamic loading example pages on the-internet.herokuapp.com by clicking on navigation links

Starting URL: http://the-internet.herokuapp.com

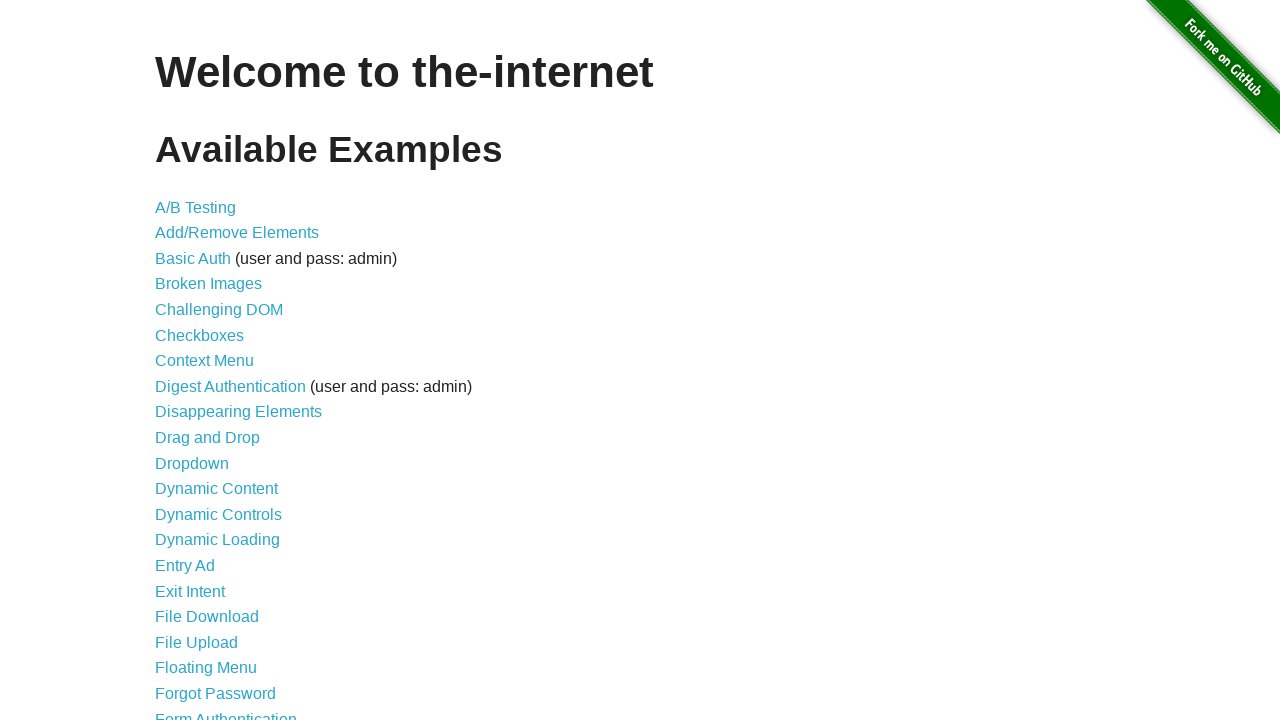

Clicked on Dynamic Loading navigation link at (218, 540) on text=Dynamic Loading
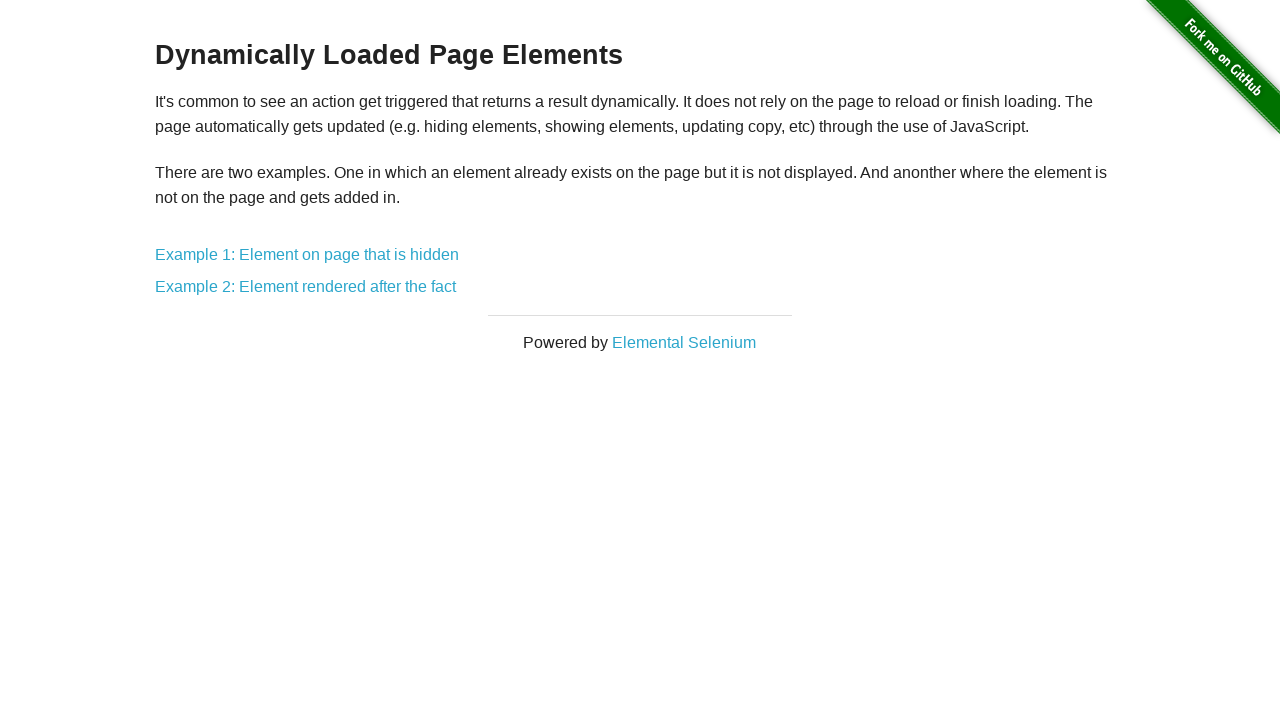

Clicked on Example 2: Element rendered after the fact link at (306, 287) on text=Example 2: Element rendered after the fact
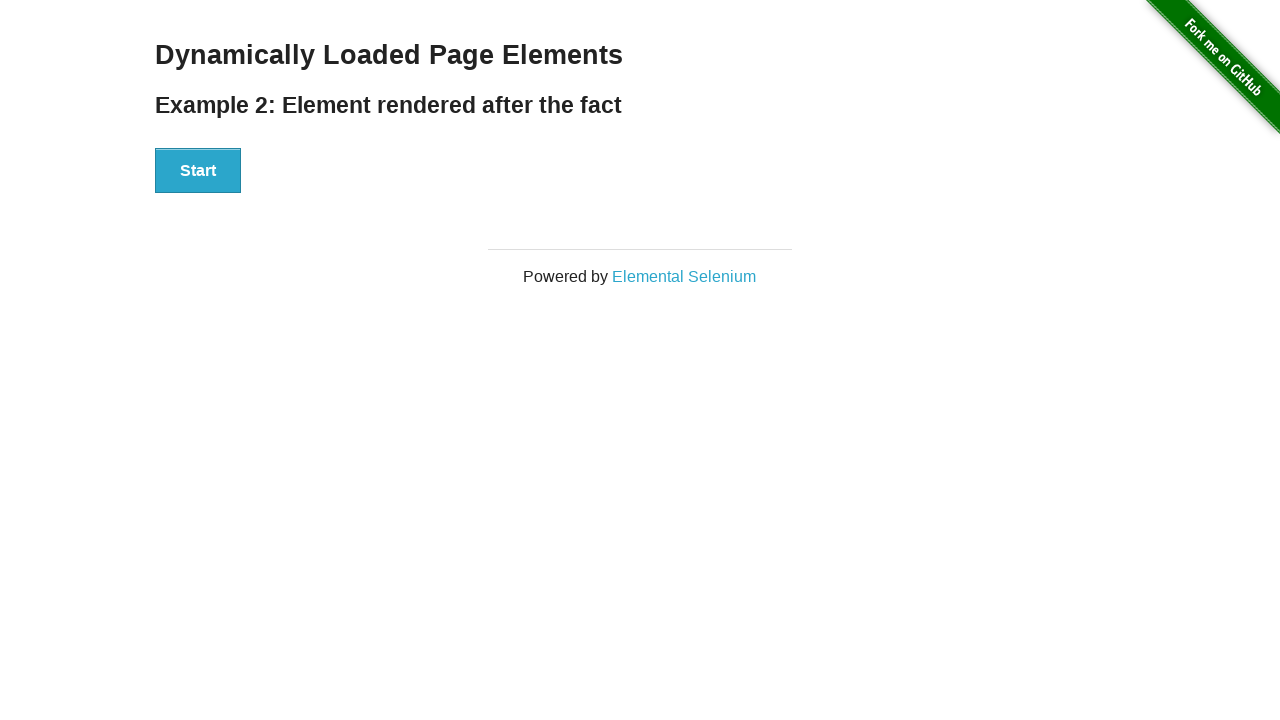

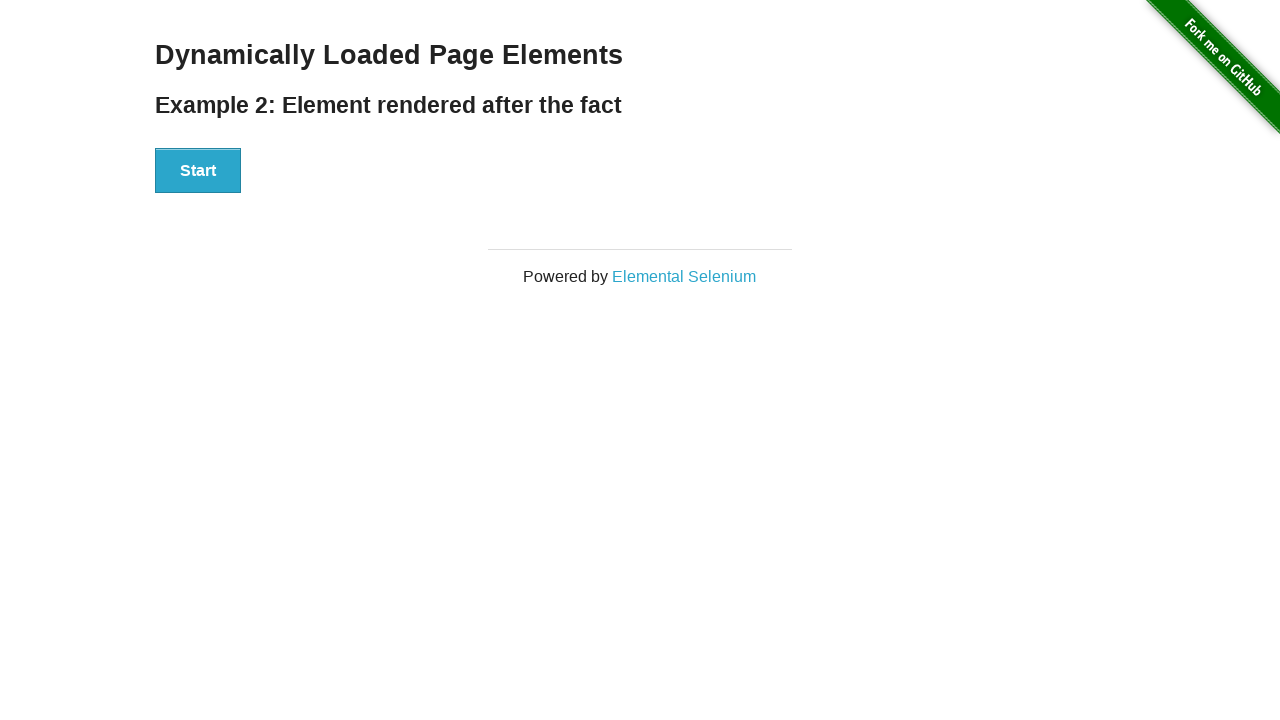